Tests different mouse click interactions (single click, double click, right click) on an interactive element and verifies the text changes

Starting URL: https://v1.training-support.net/selenium/input-events

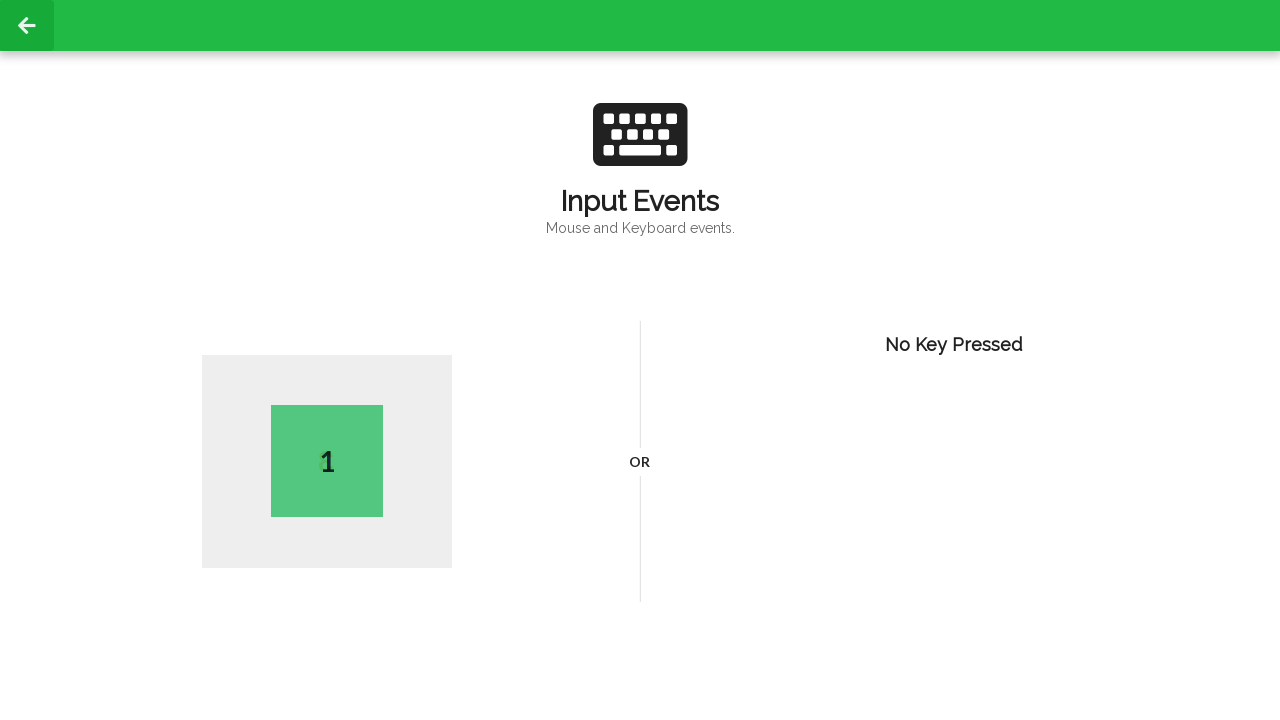

Performed single left click on body element at (640, 360) on body
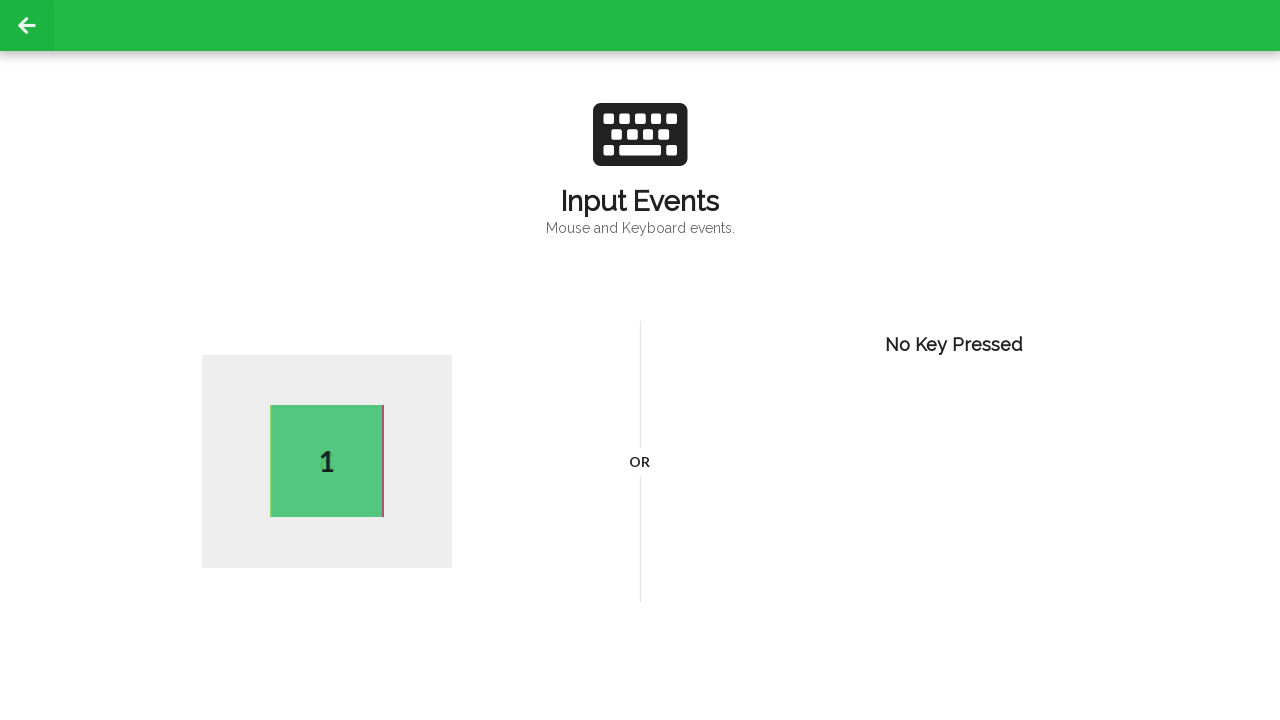

Retrieved text after single click: 2
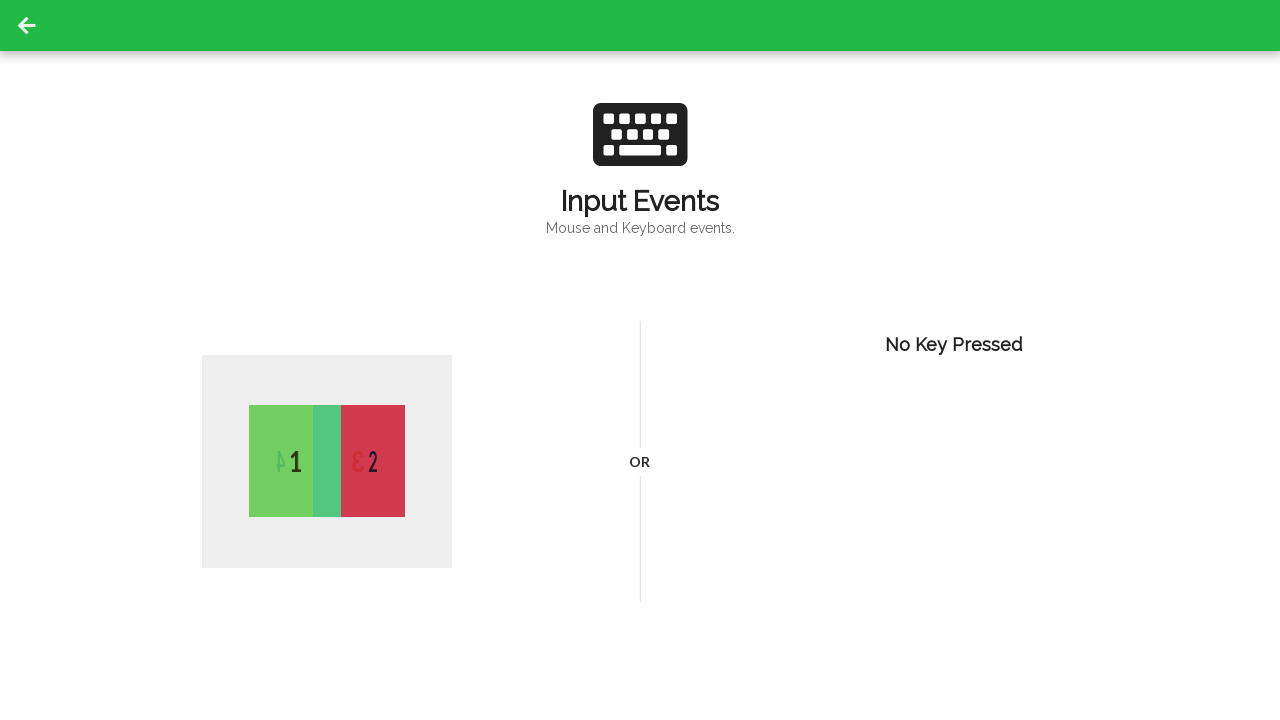

Performed double click on body element at (640, 360) on body
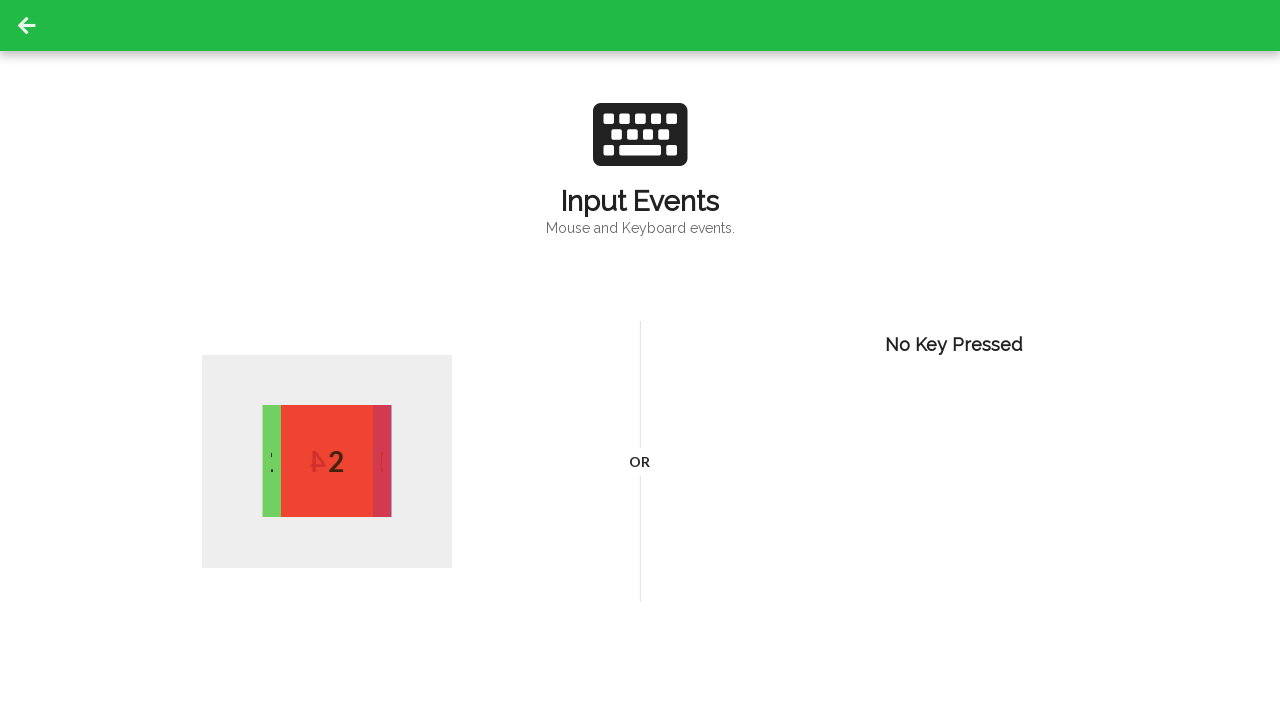

Retrieved text after double click: 4
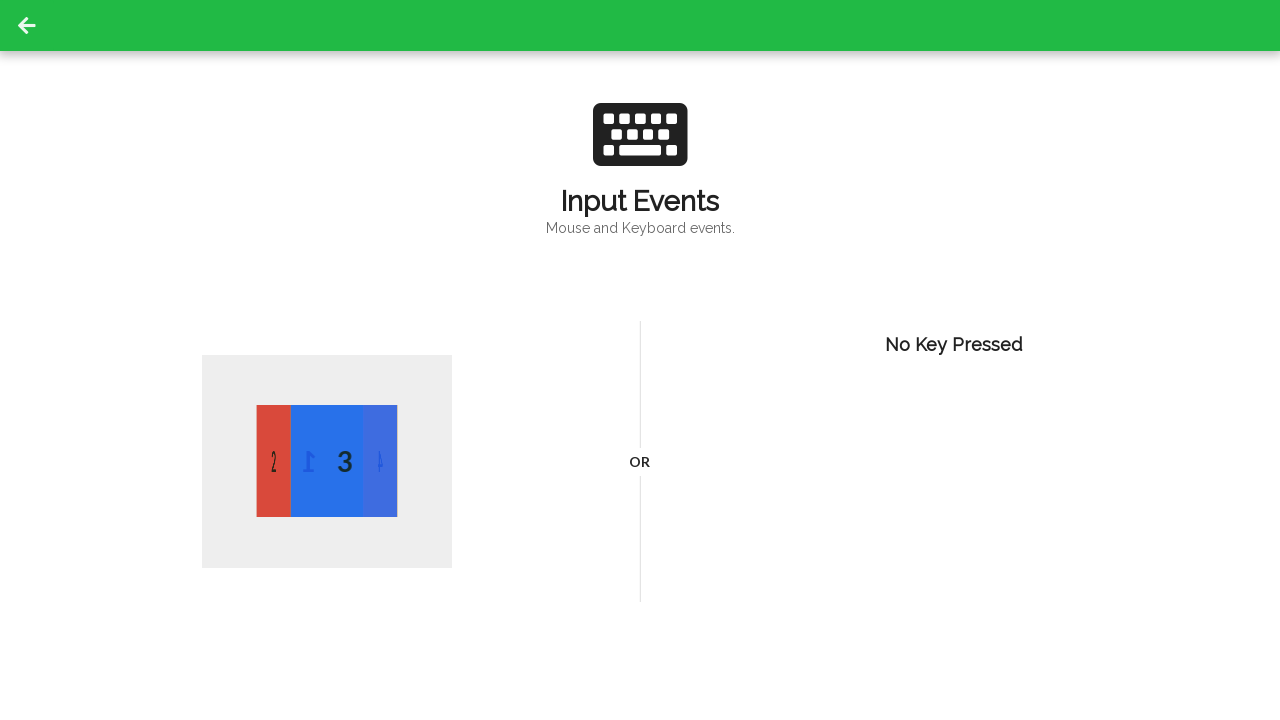

Performed right click on body element at (640, 360) on body
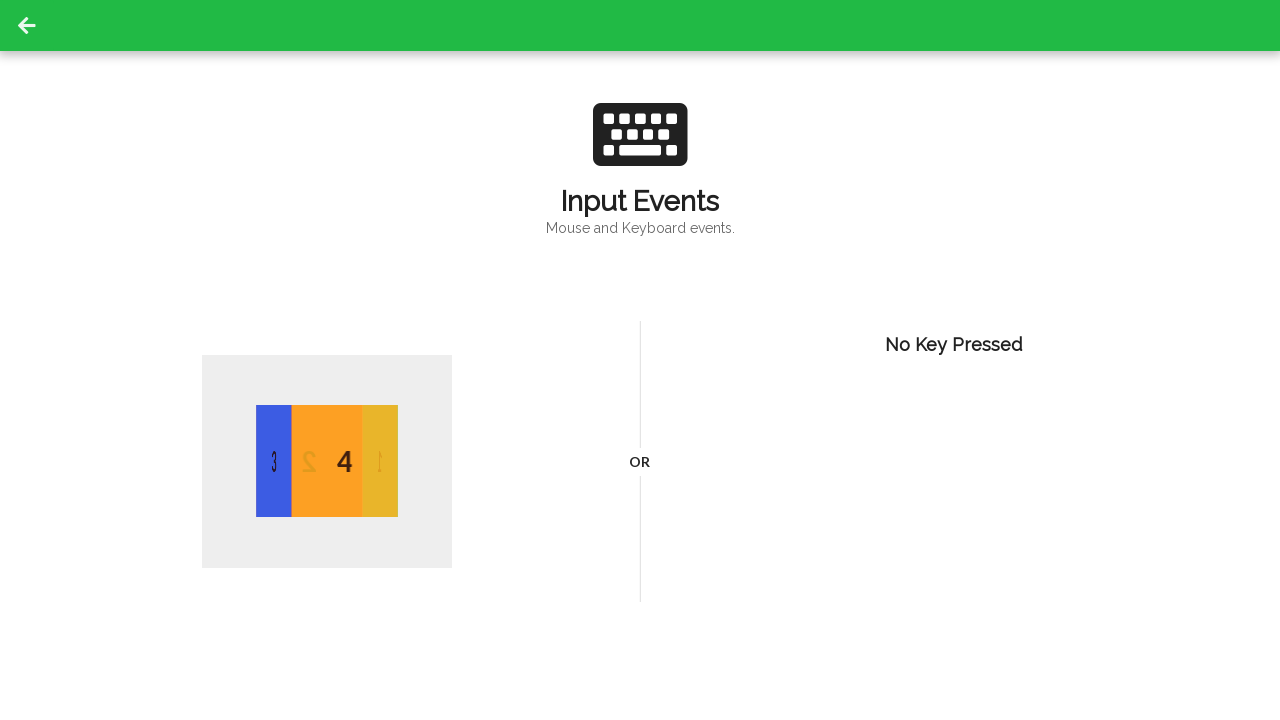

Retrieved text after right click: 3
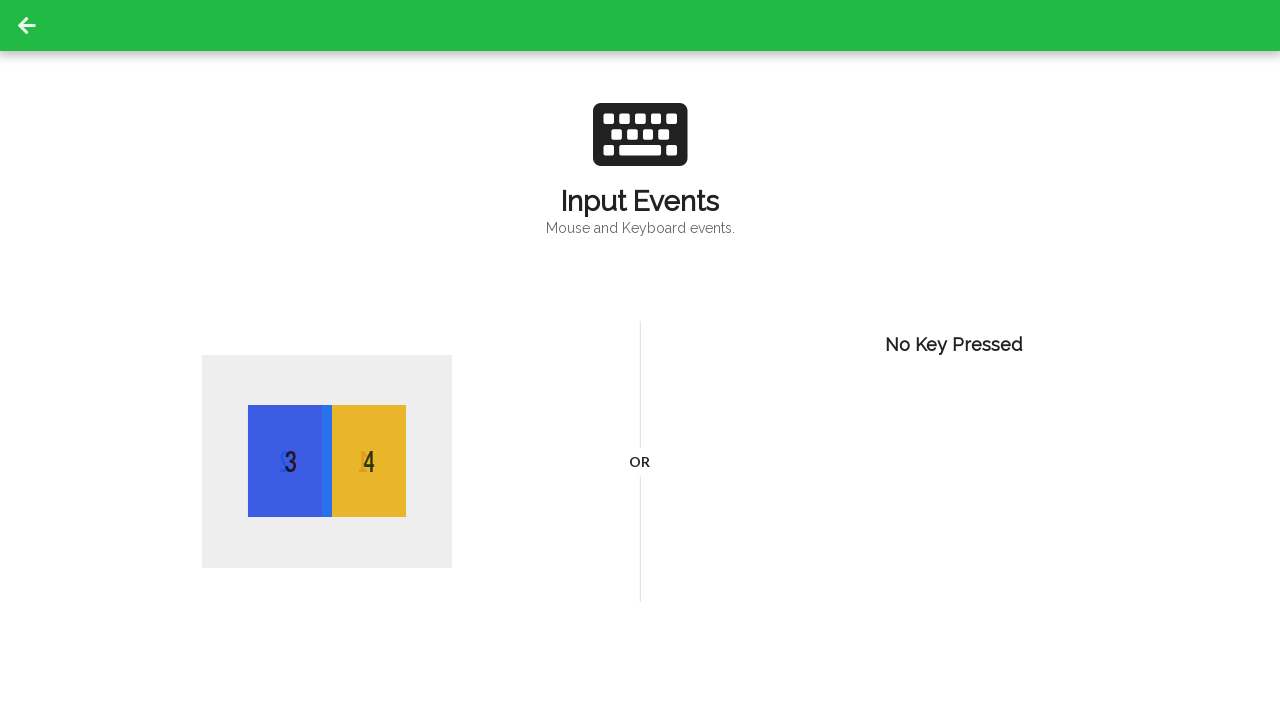

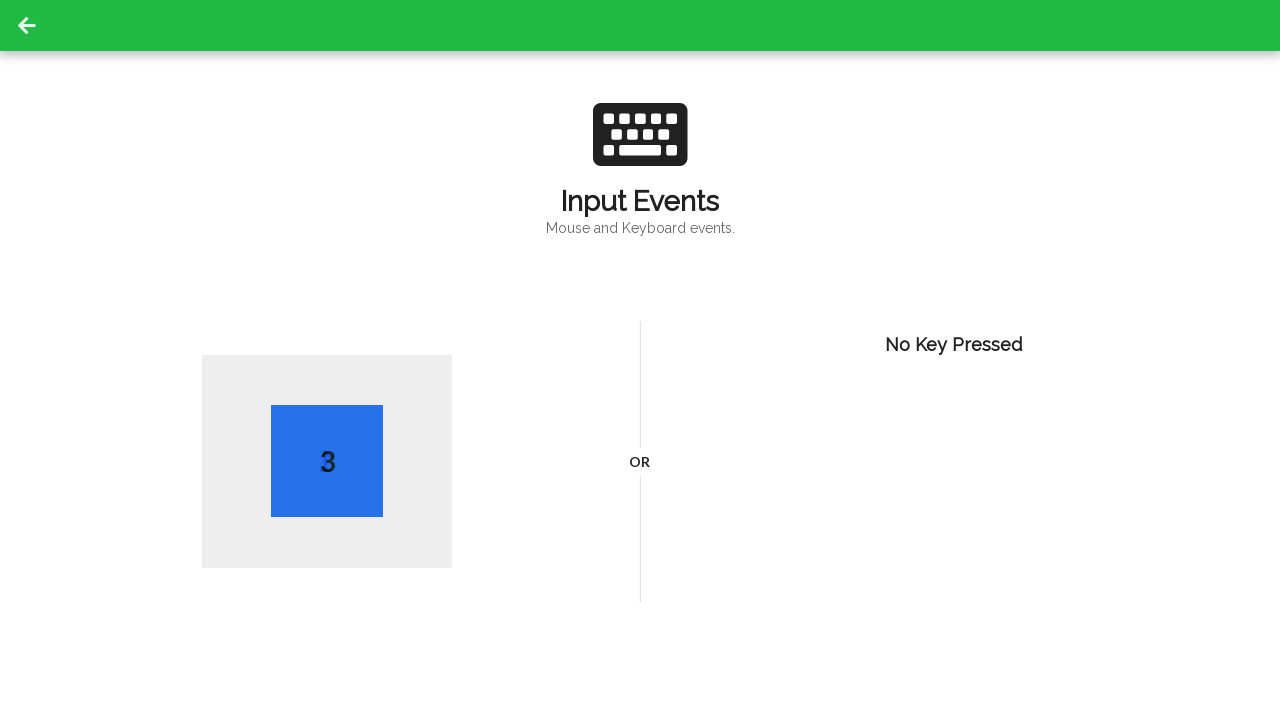